Navigates to W3Schools HTML tables page and interacts with table elements using XPath selectors to verify table structure and find specific data within table cells.

Starting URL: https://www.w3schools.com/html/html_tables.asp

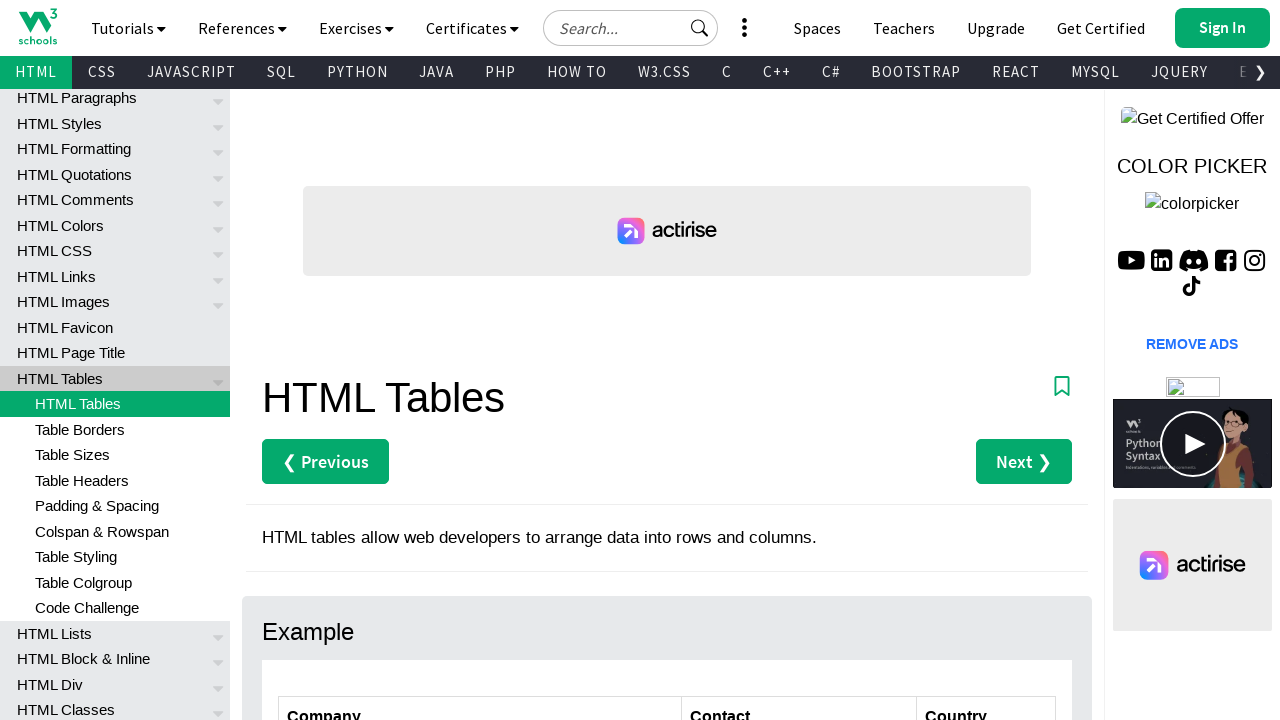

Waited for customers table to be visible
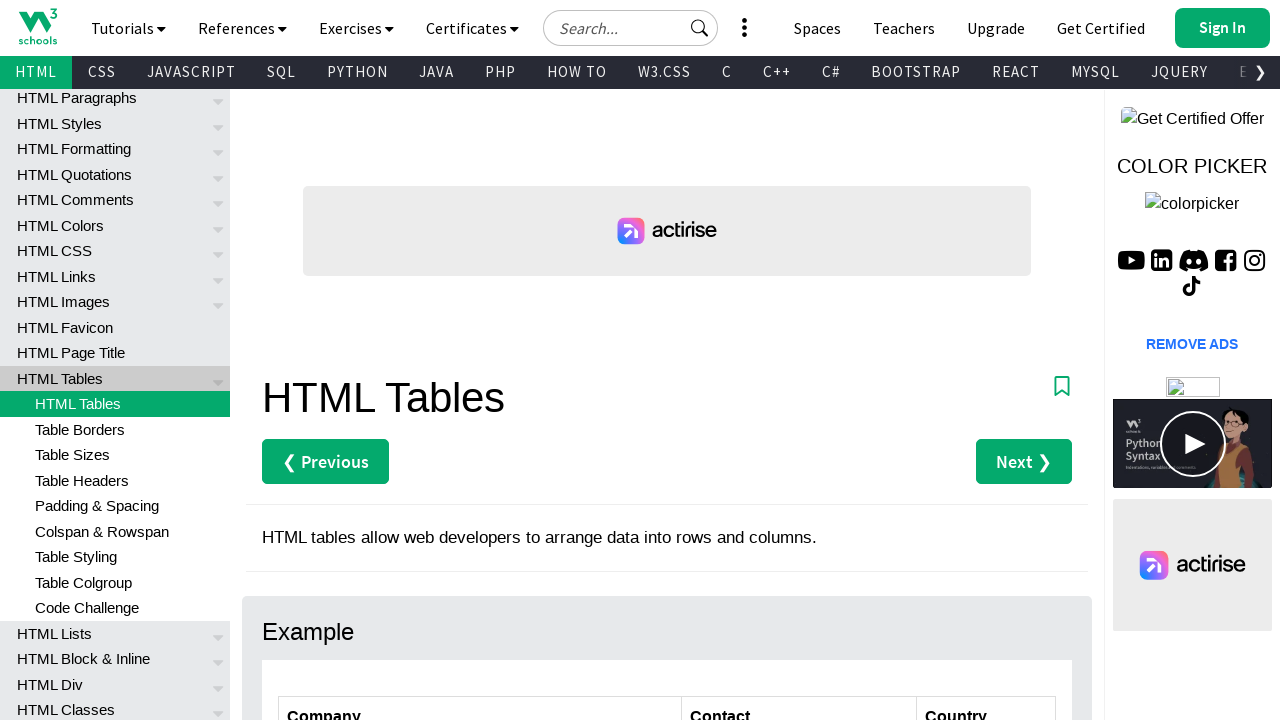

Retrieved all table rows - found 7 rows total
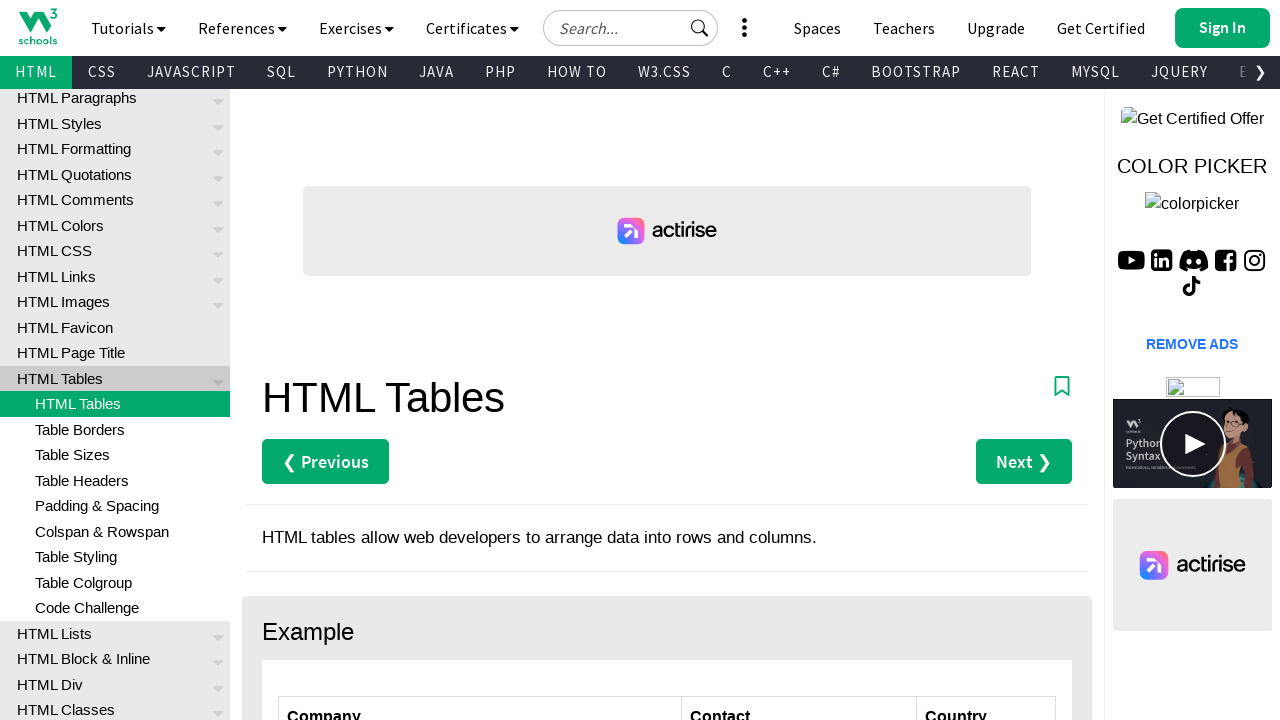

Located first column cell in row 2
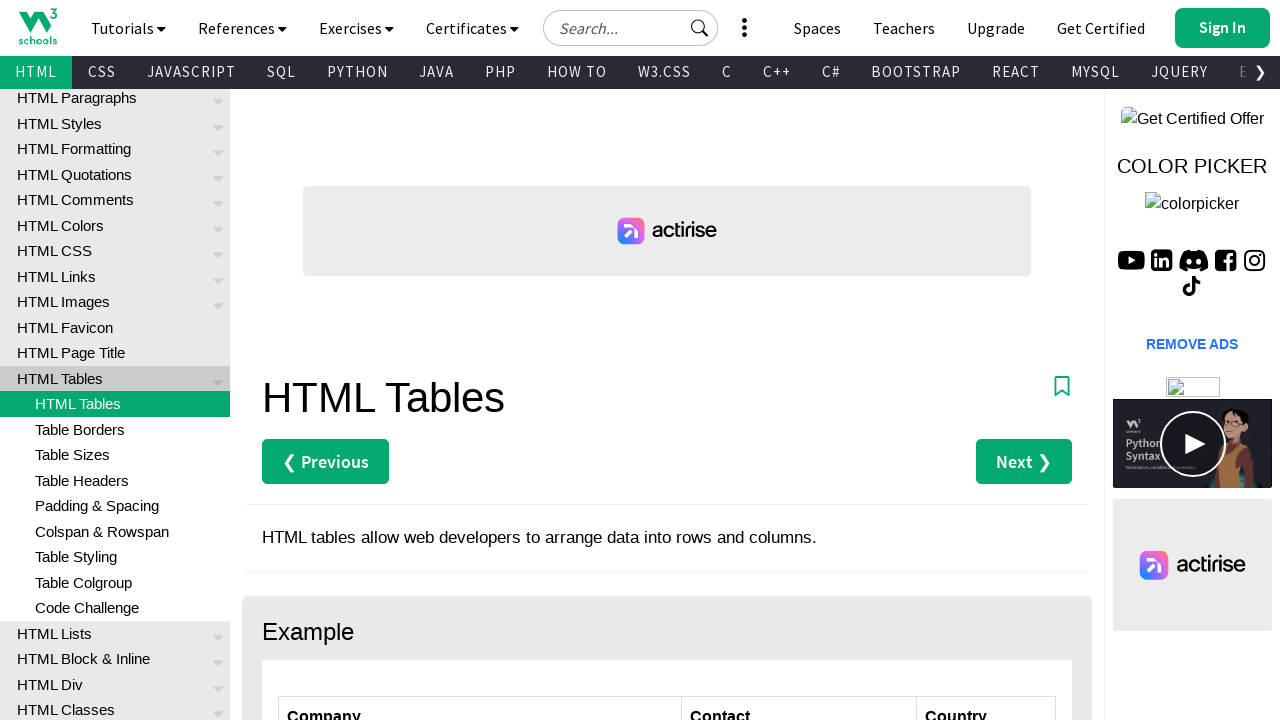

Clicked on first column cell in row 2 at (480, 360) on xpath=//*[@id='customers']/tbody/tr[2]/td[1]
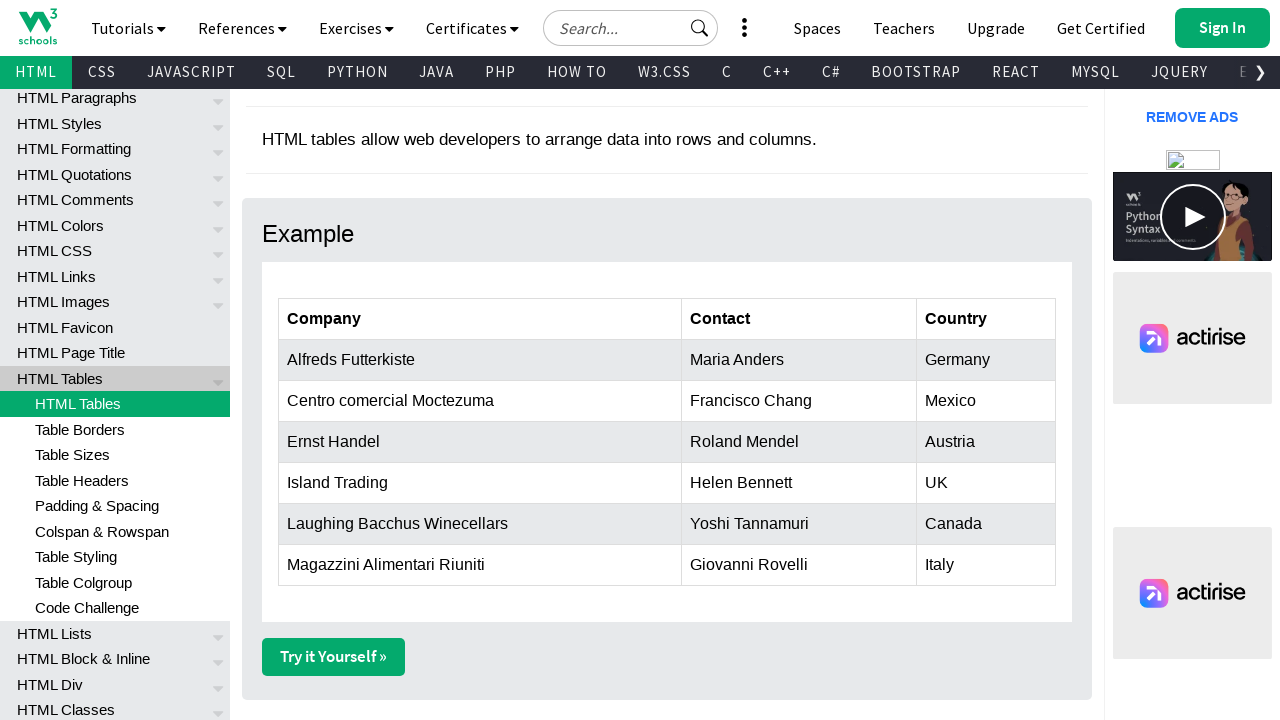

Located Island Trading cell in row 5, first column
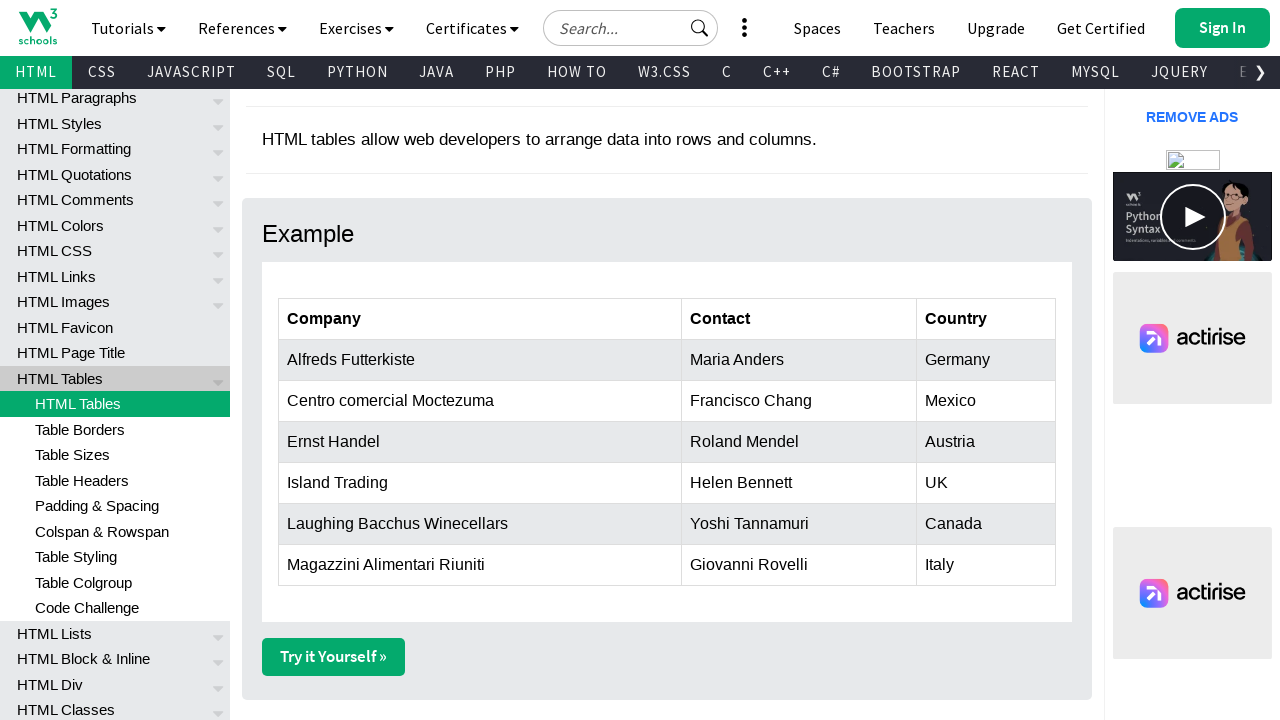

Scrolled Island Trading cell into view
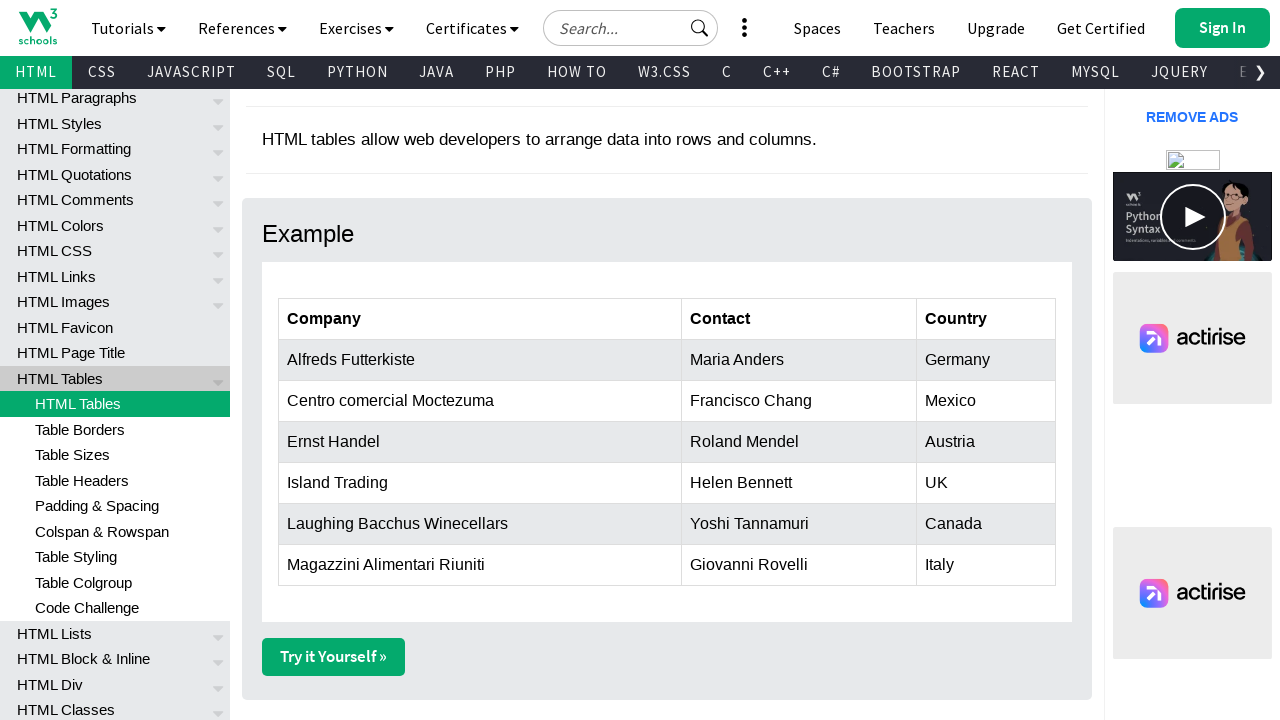

Located contact cell in row 2, second column
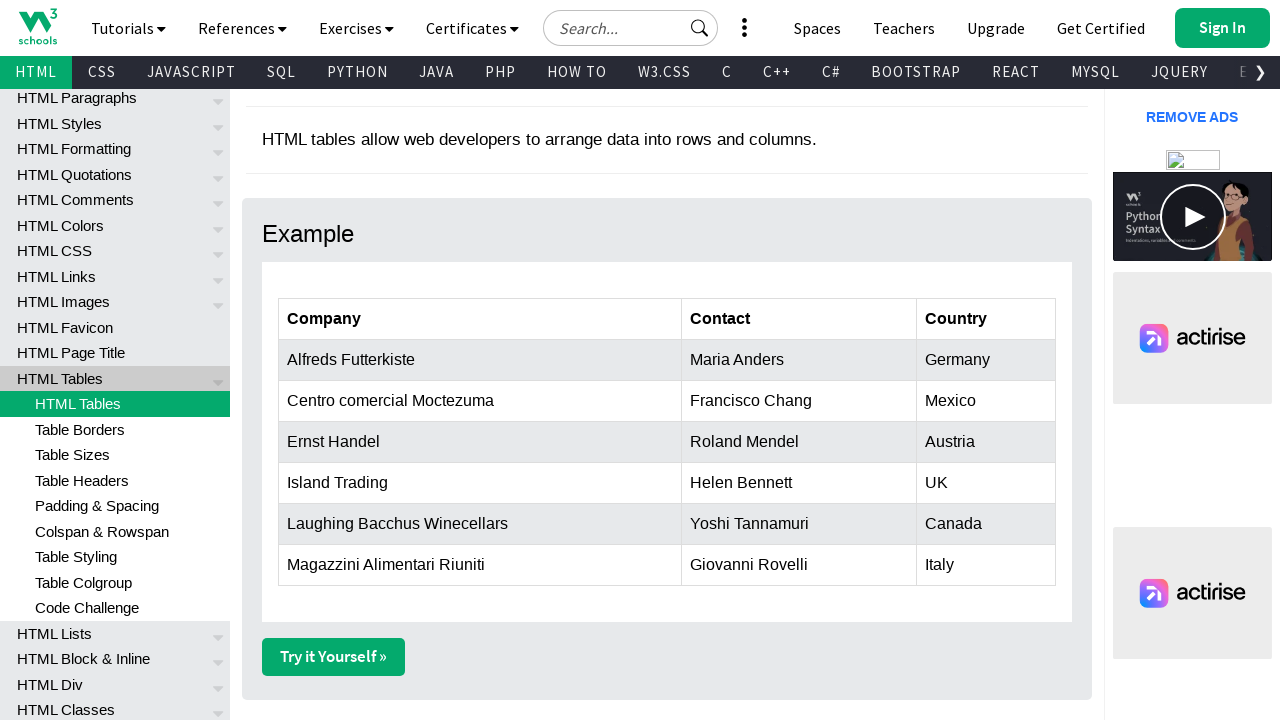

Clicked on contact cell in row 2 at (799, 360) on xpath=//*[@id='customers']/tbody/tr[2]/td[2]
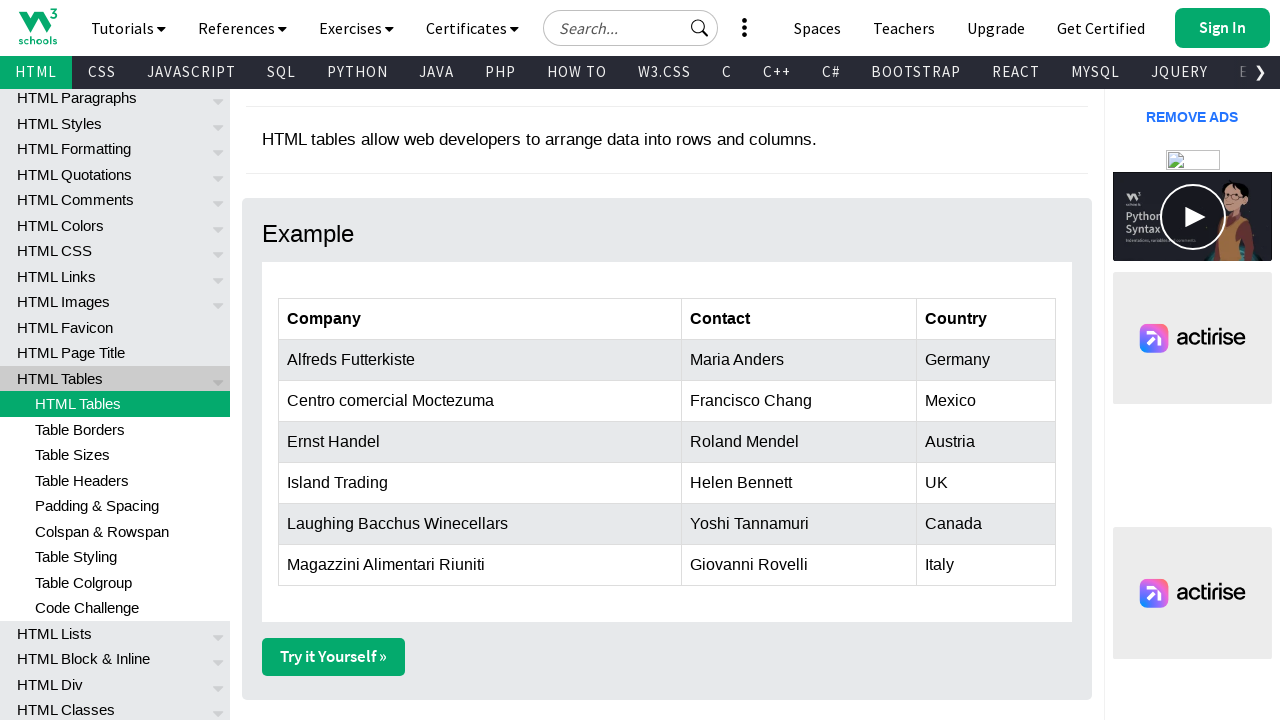

Located header row to verify table columns
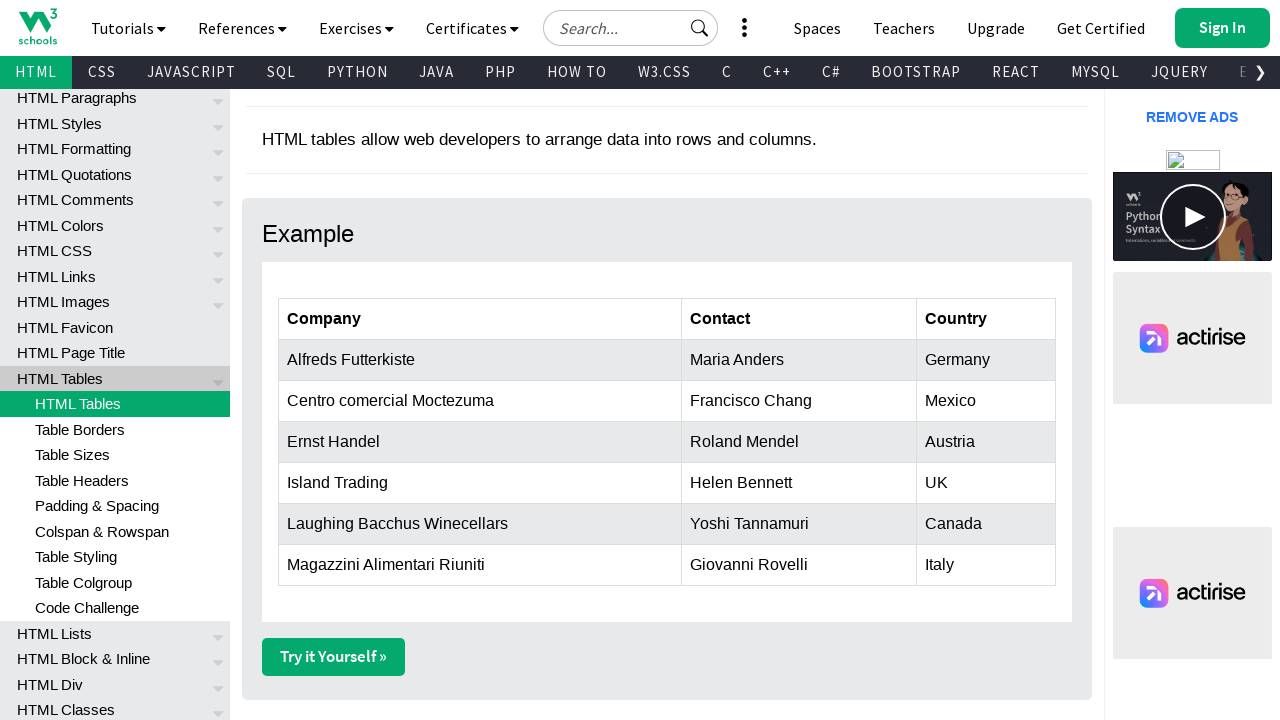

Verified first header cell is present in table
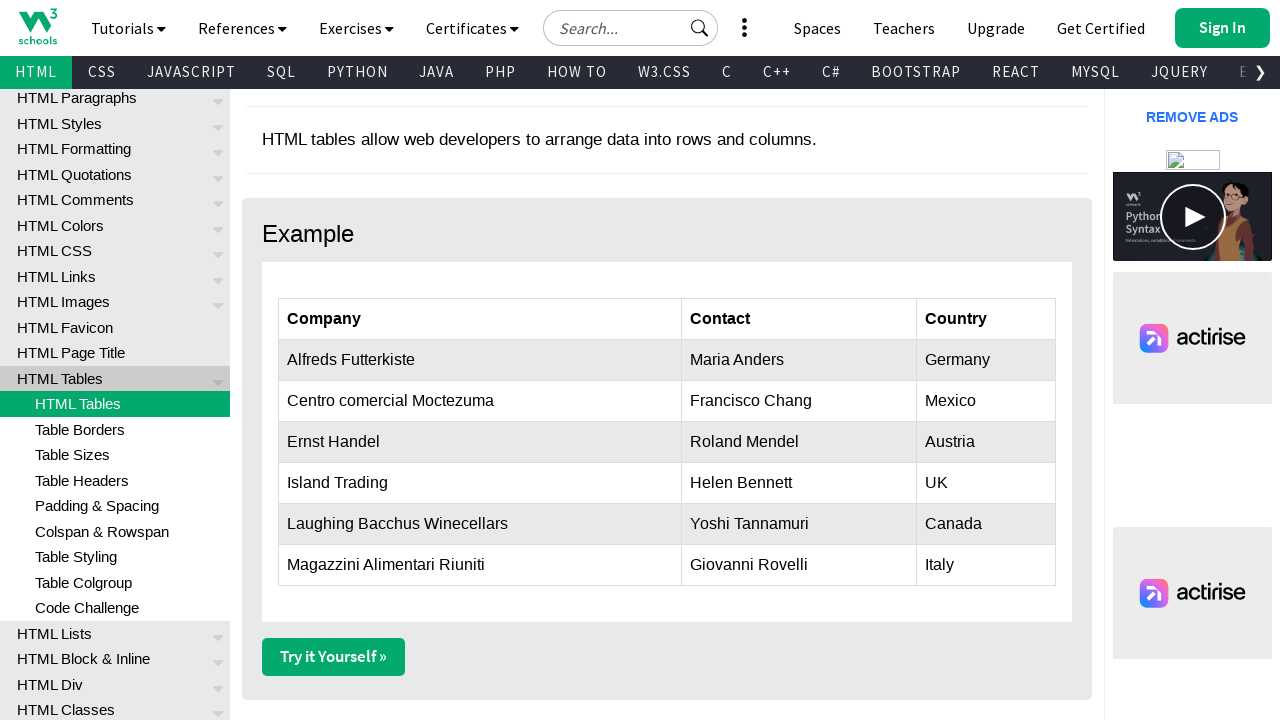

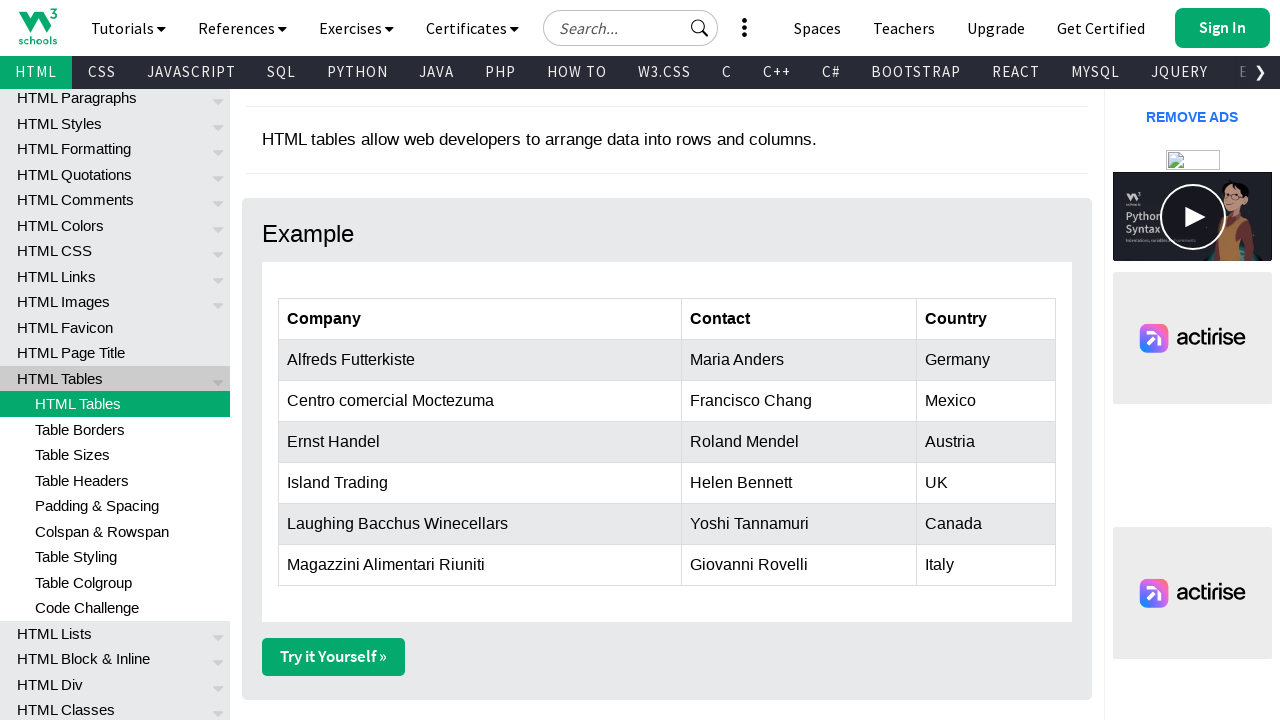